Tests weather search functionality for Rehovot location from signup page

Starting URL: https://svburger1.co.il/#/SignUp

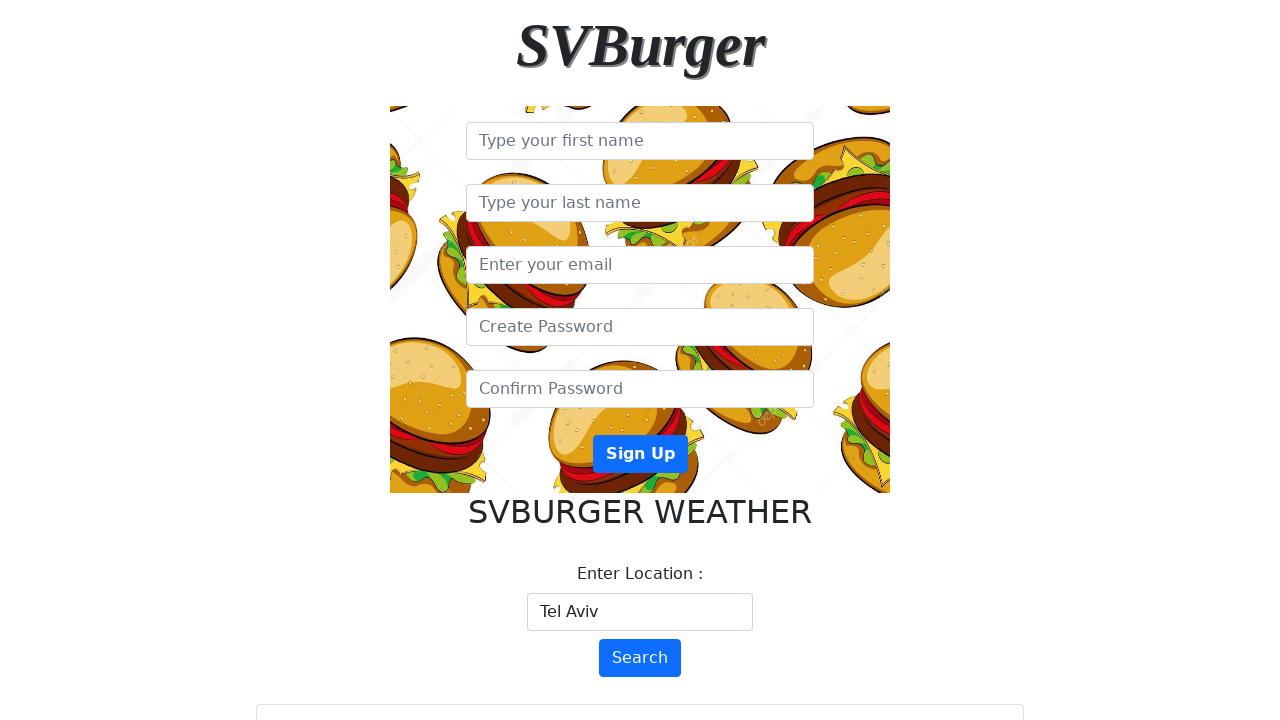

Cleared location input field on input#location-name
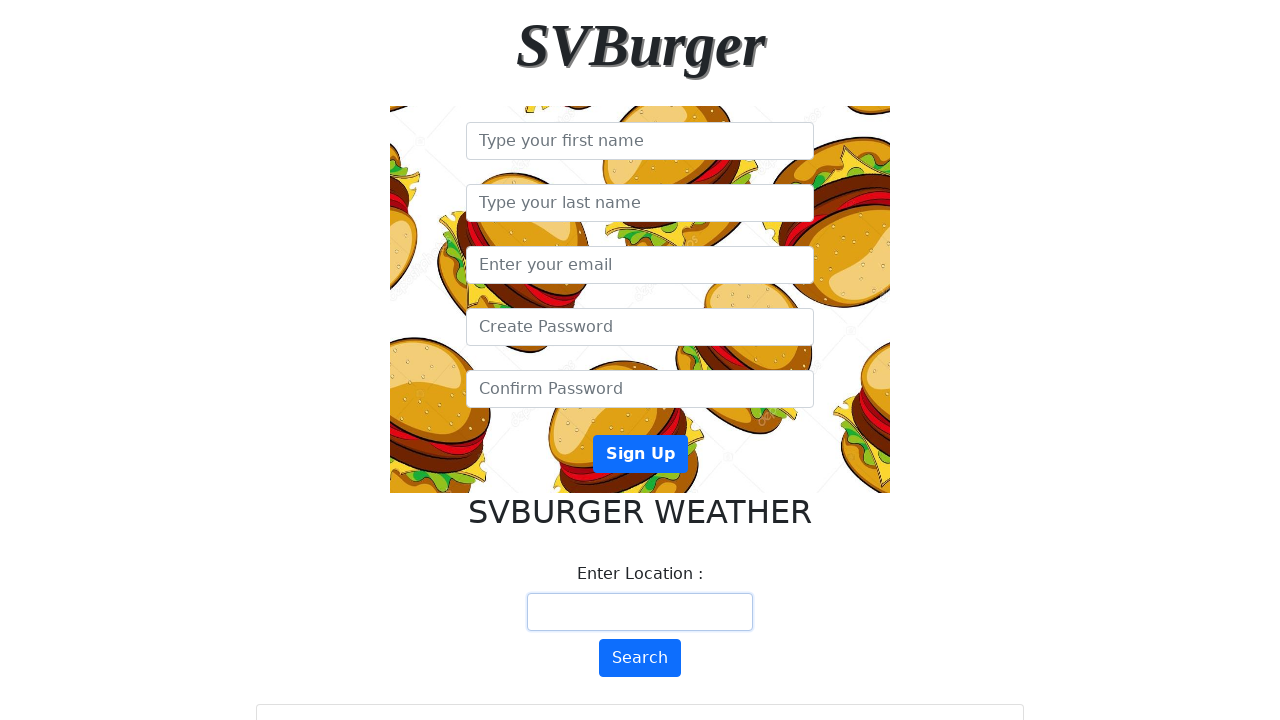

Entered 'Rehovot' in location input field on input#location-name
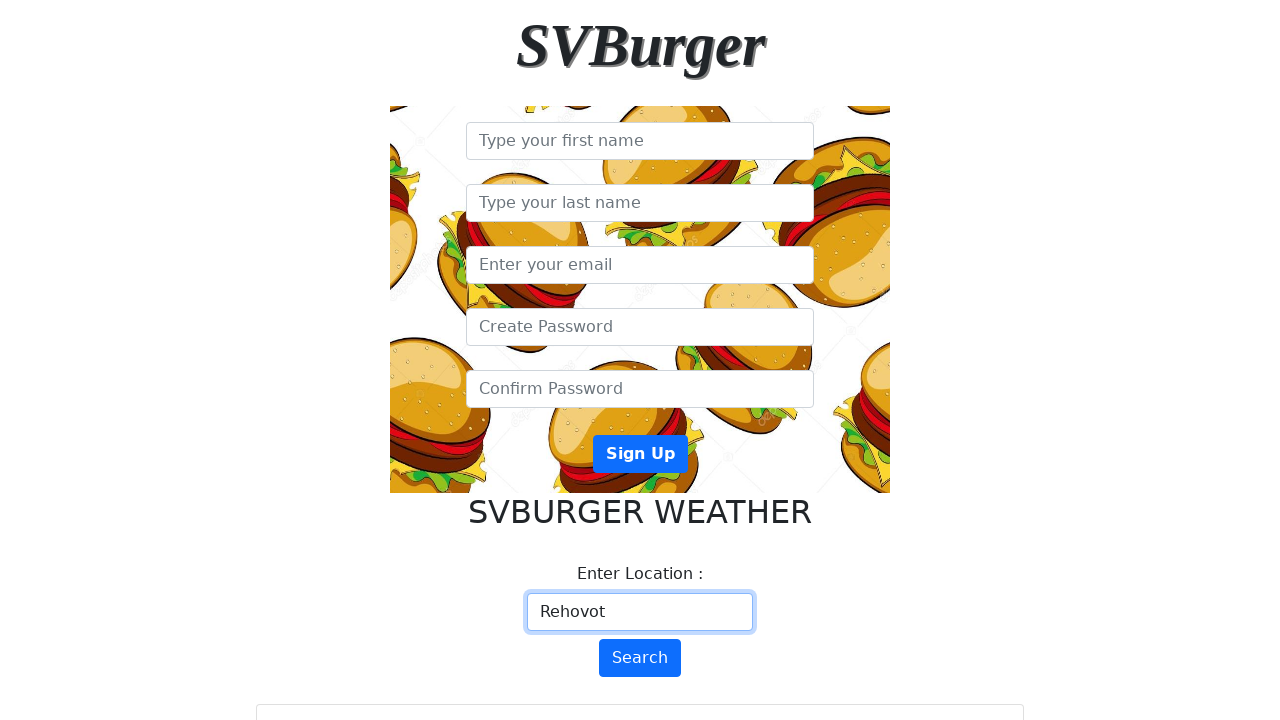

Clicked Search button to fetch weather data at (640, 658) on button:has-text('Search')
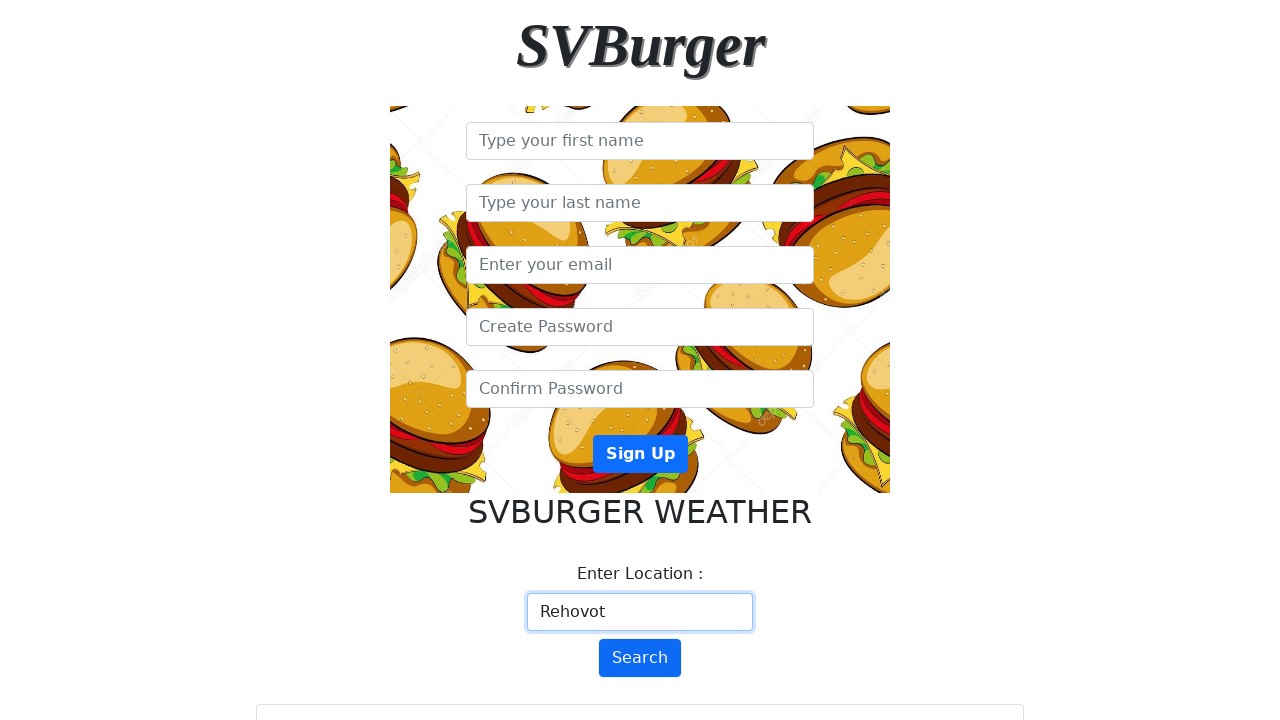

Weather result loaded for Rehovot location
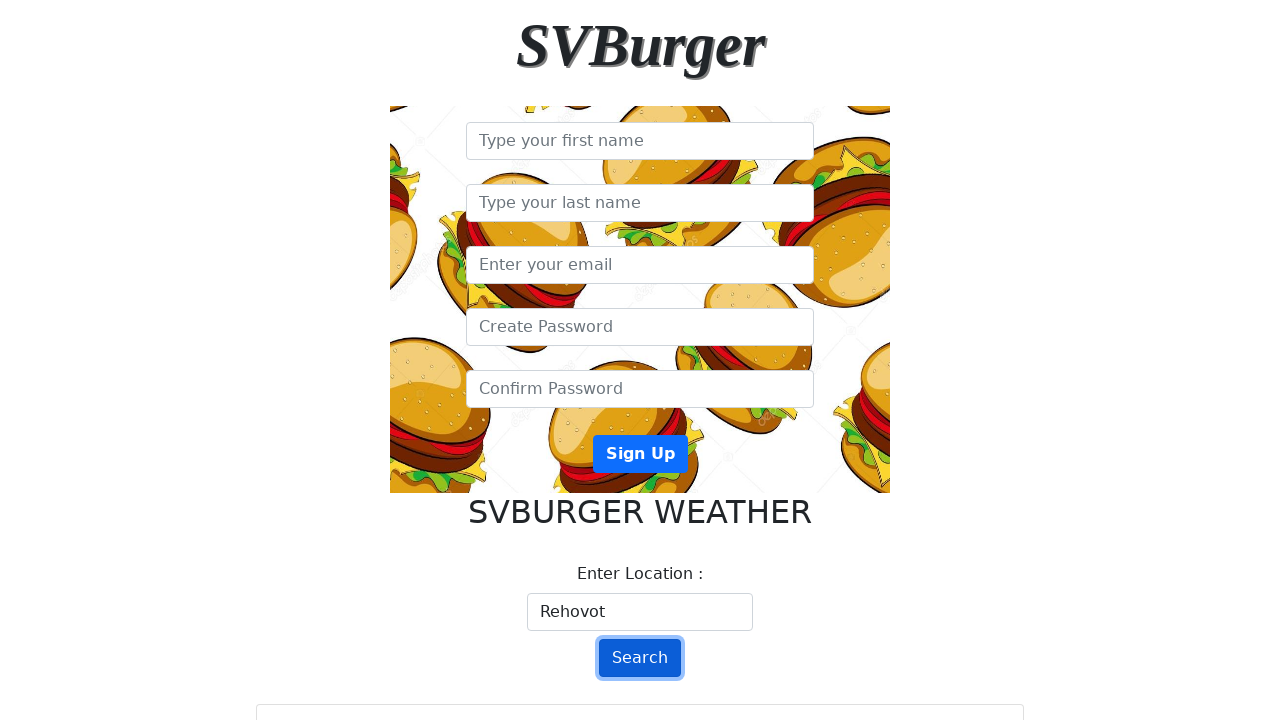

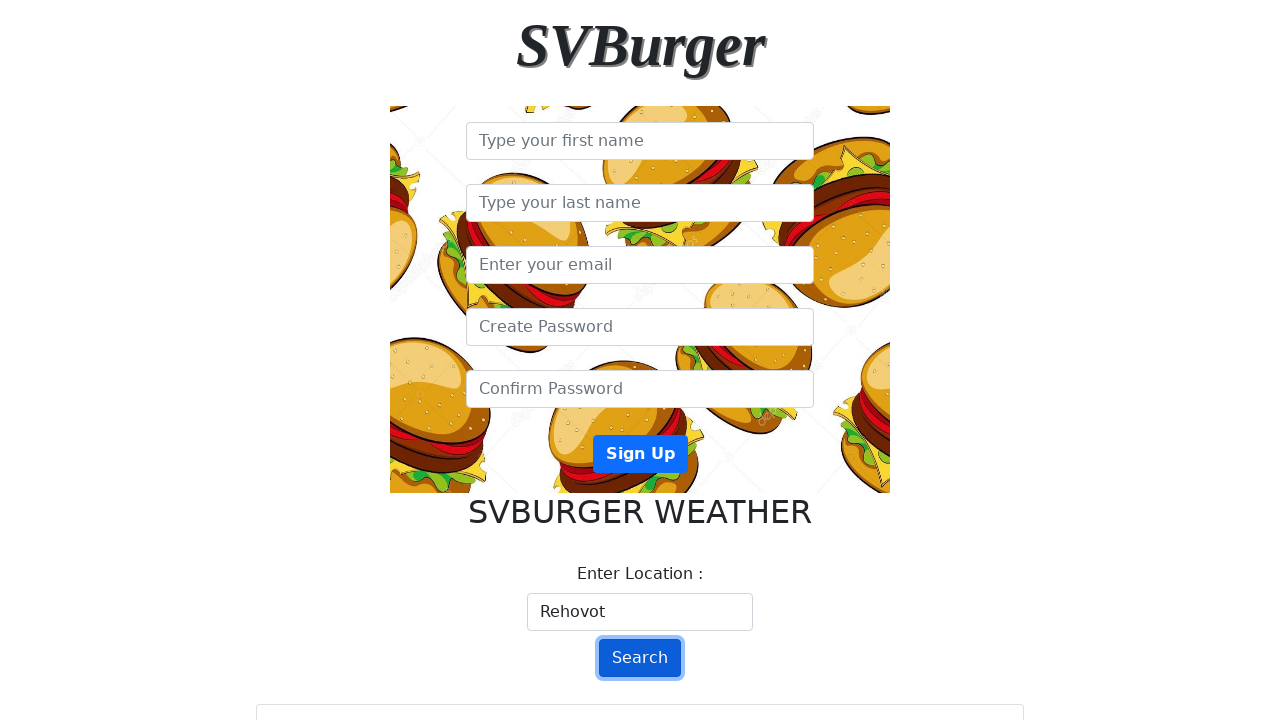